Navigates to a YouTube channel's videos page and scrolls down repeatedly to load all videos using infinite scroll, waiting for new content to appear until no more videos load.

Starting URL: https://www.youtube.com/@BreakingVlad/videos

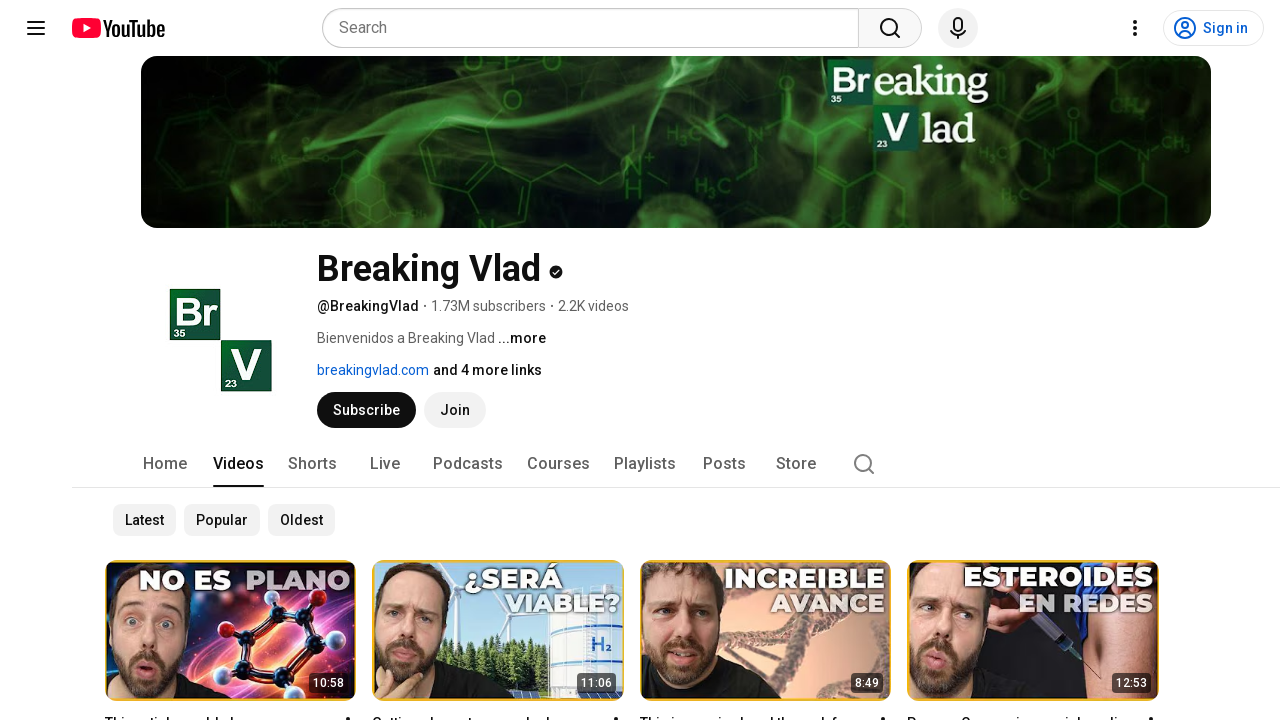

Waited 5 seconds for page to load initially
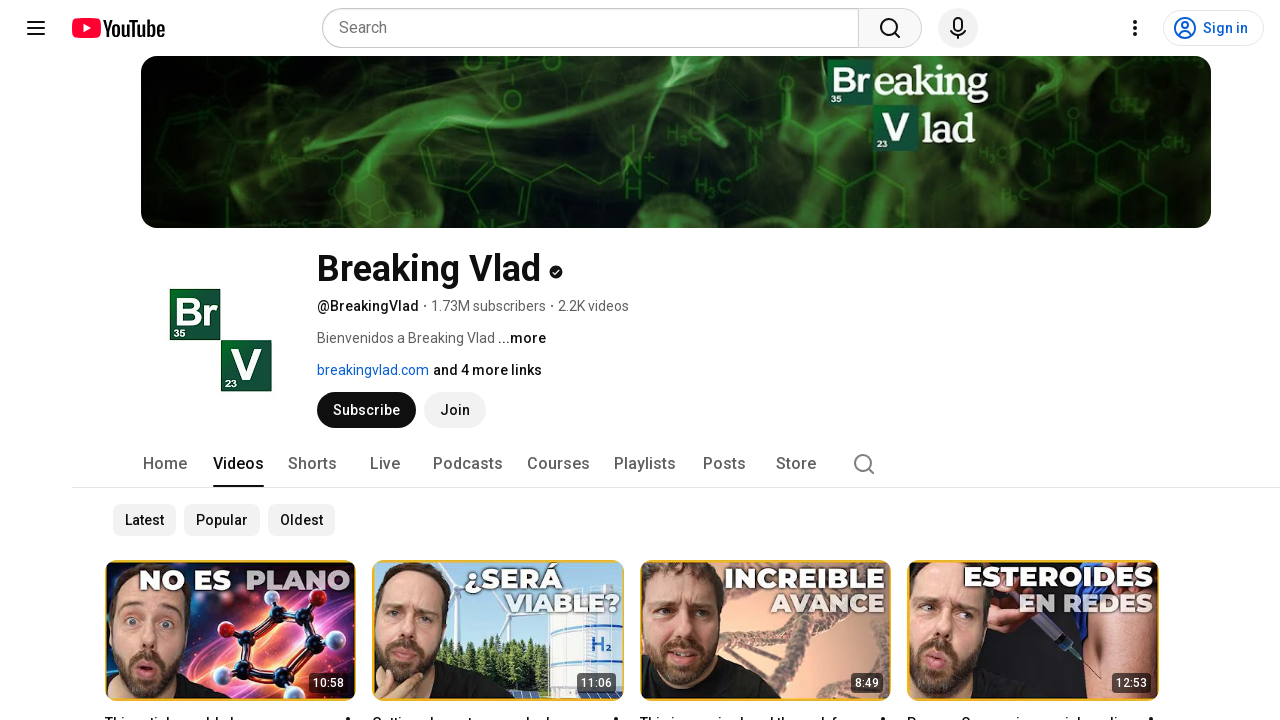

Retrieved initial scroll height
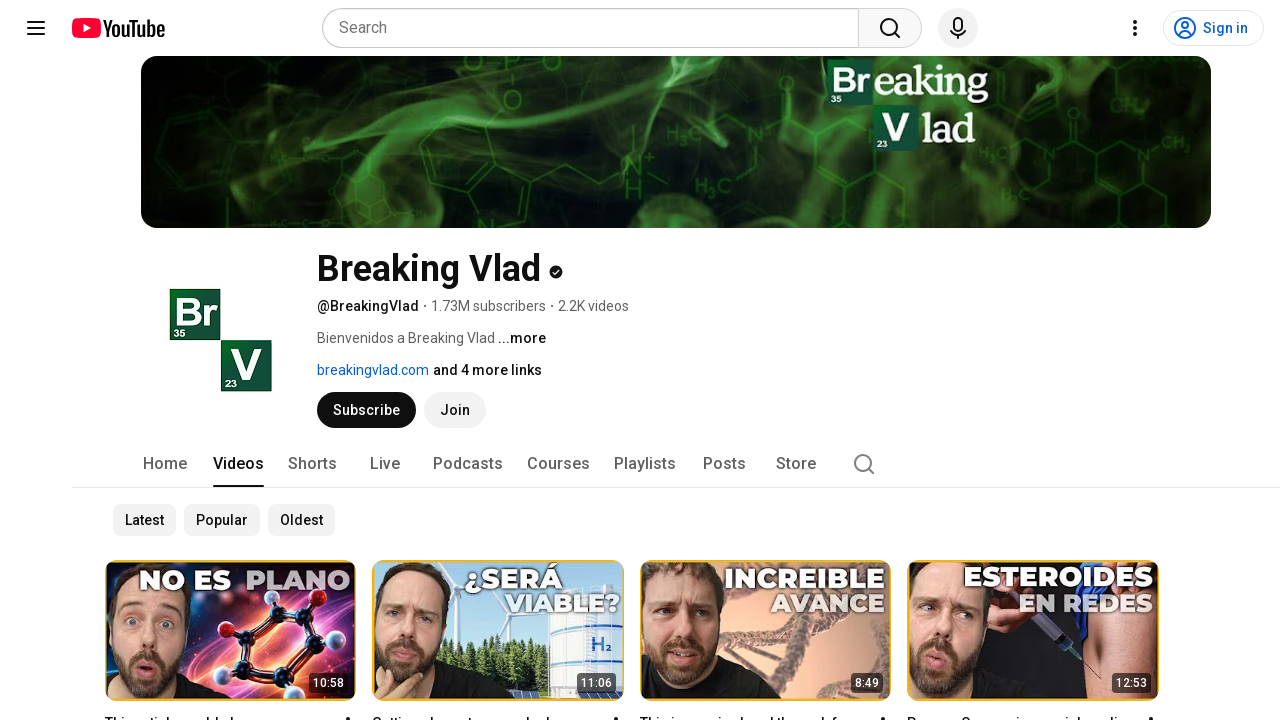

Scrolled to bottom of page (iteration 1)
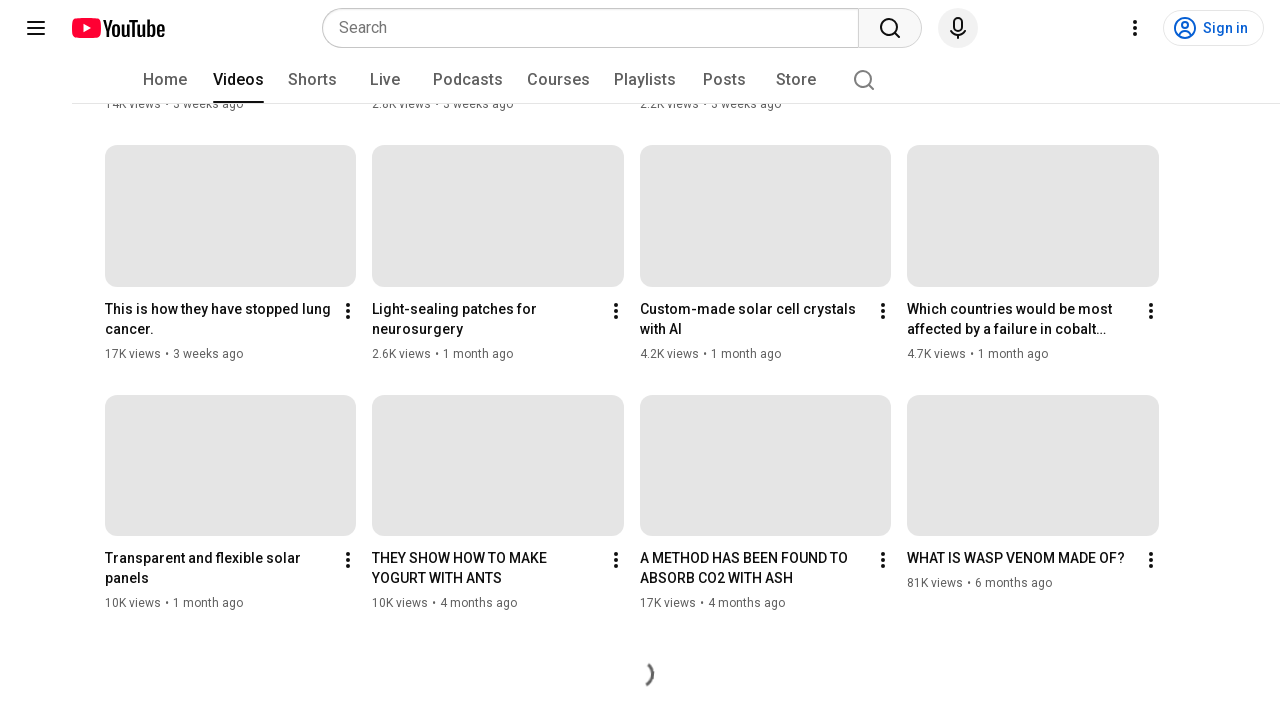

Waited 3 seconds for new content to load
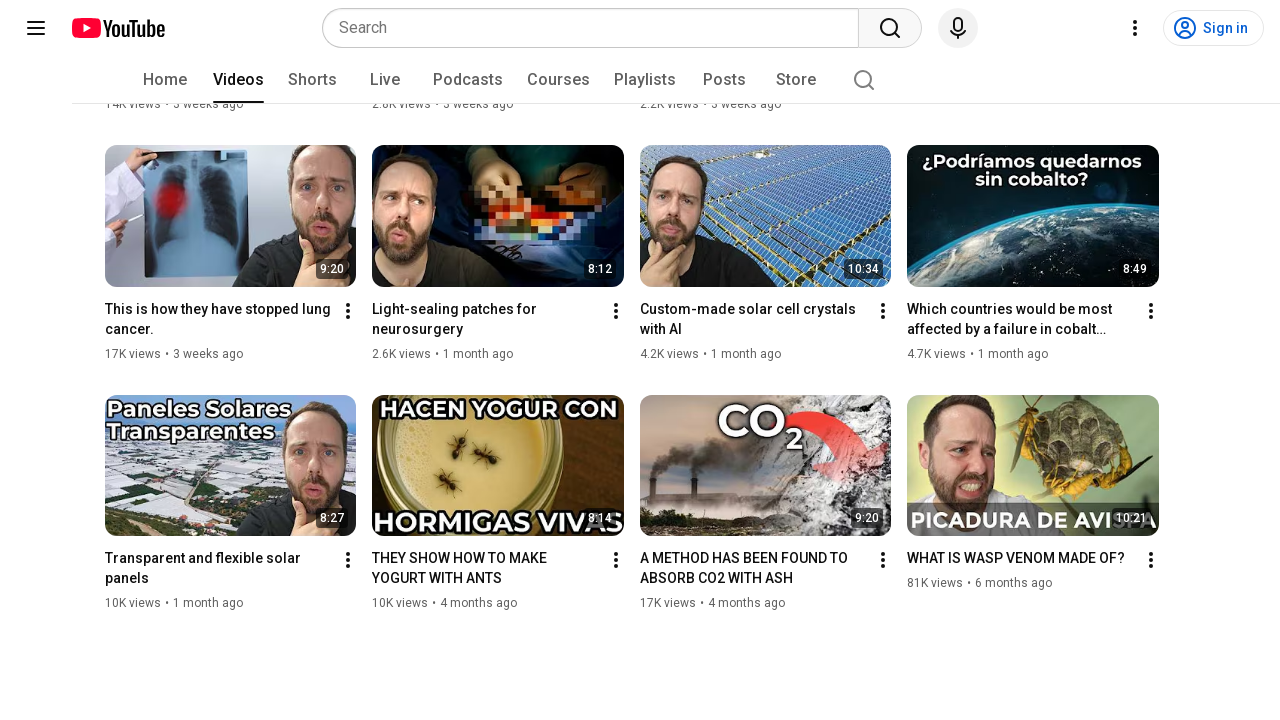

Retrieved updated scroll height
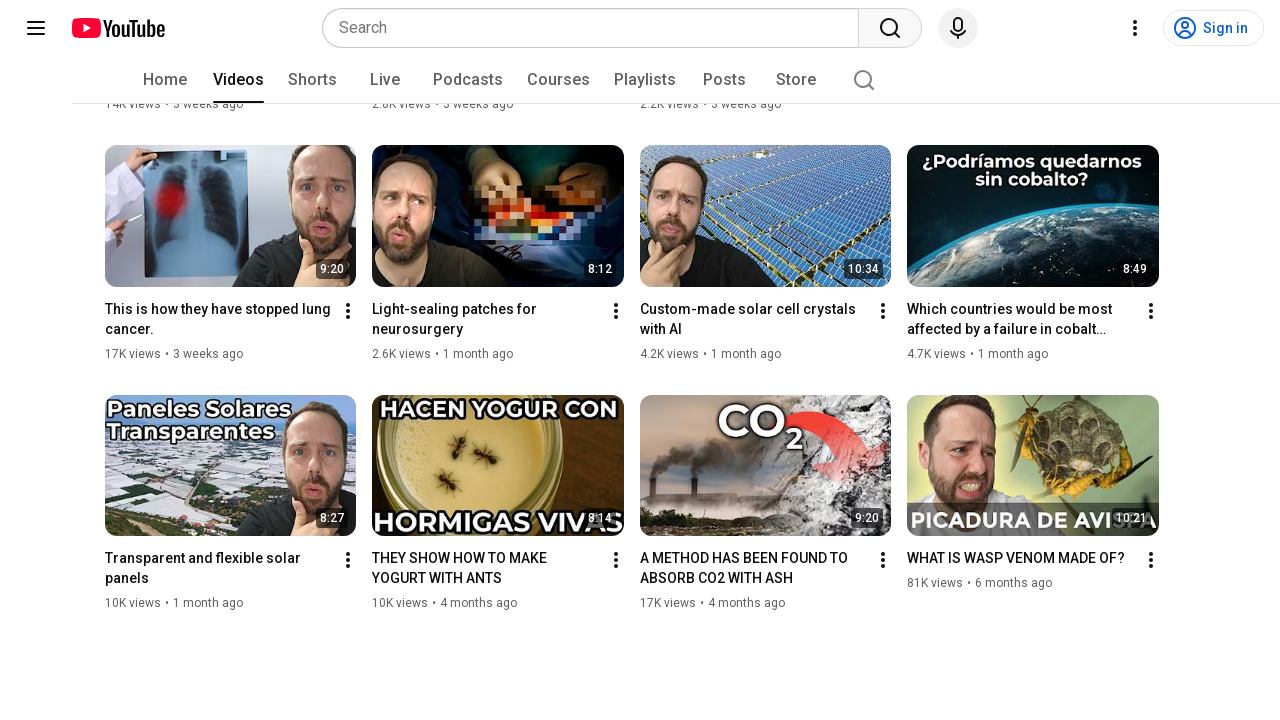

No new content loaded - reached bottom of page
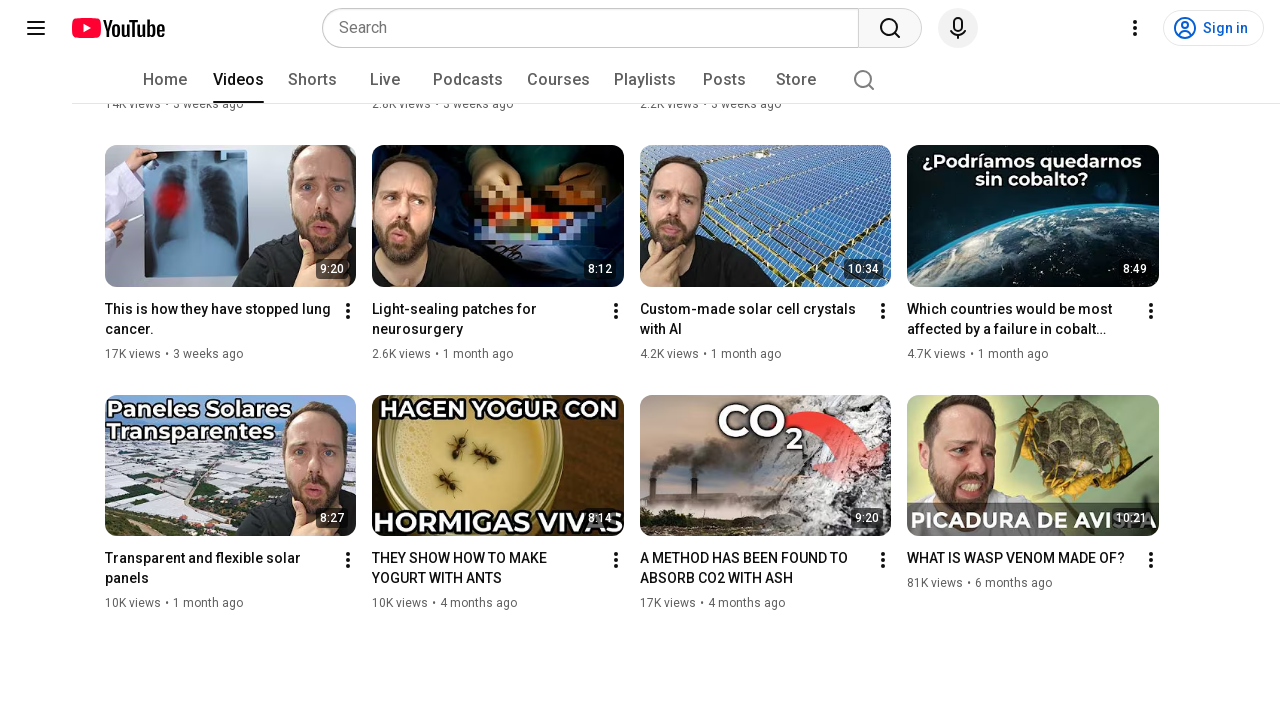

Confirmed all video title links are present on page
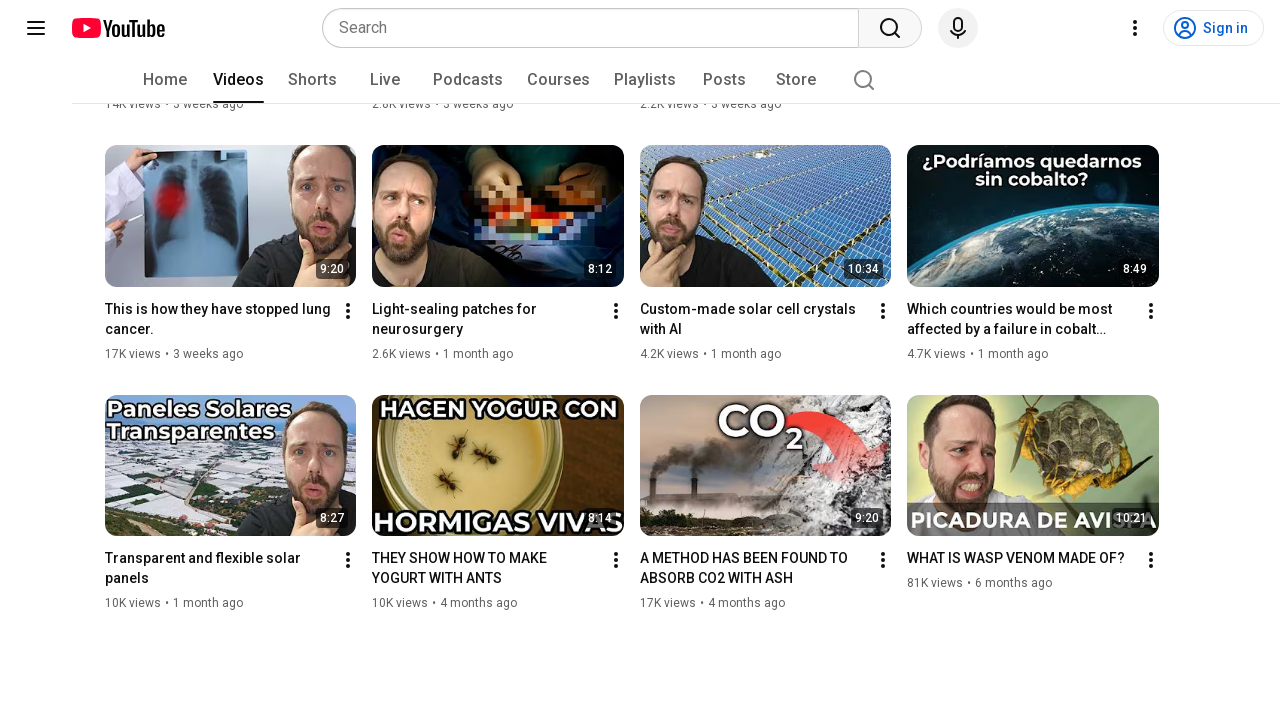

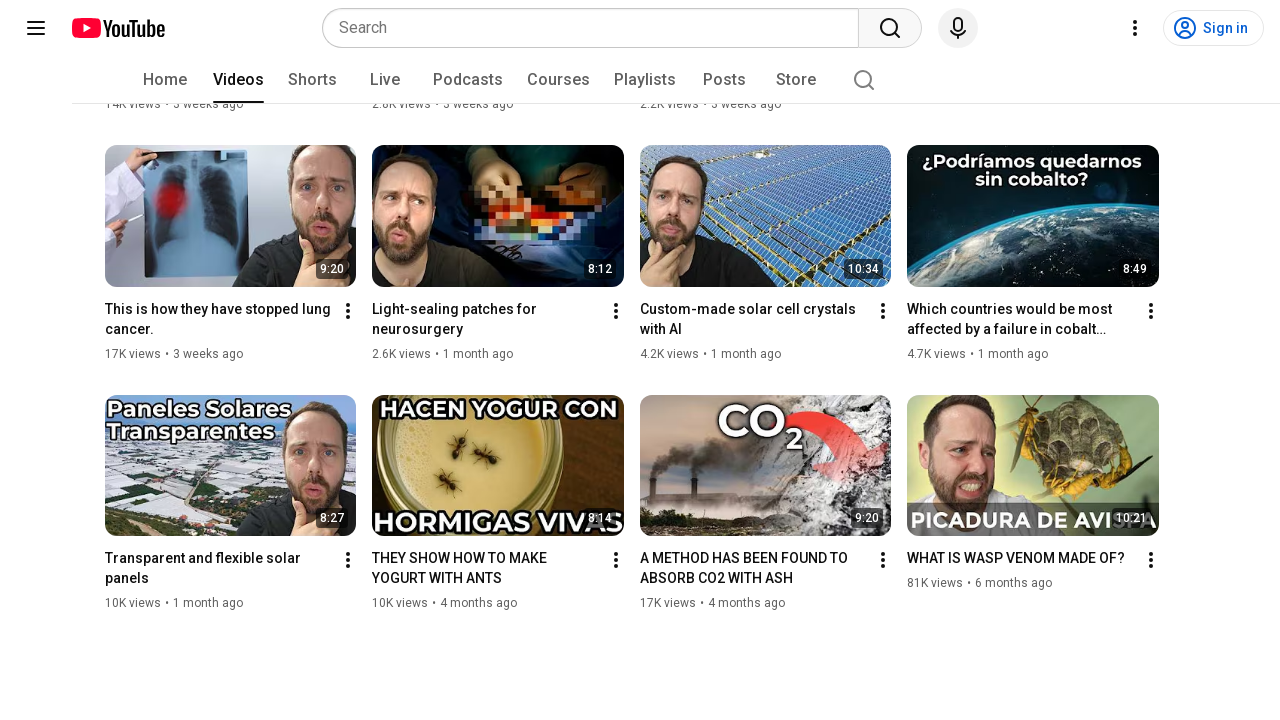